Tests the Contact Us form by clicking the contact link, filling in name, email, and message fields, then submitting the form

Starting URL: https://crio-qkart-frontend-qa.vercel.app/

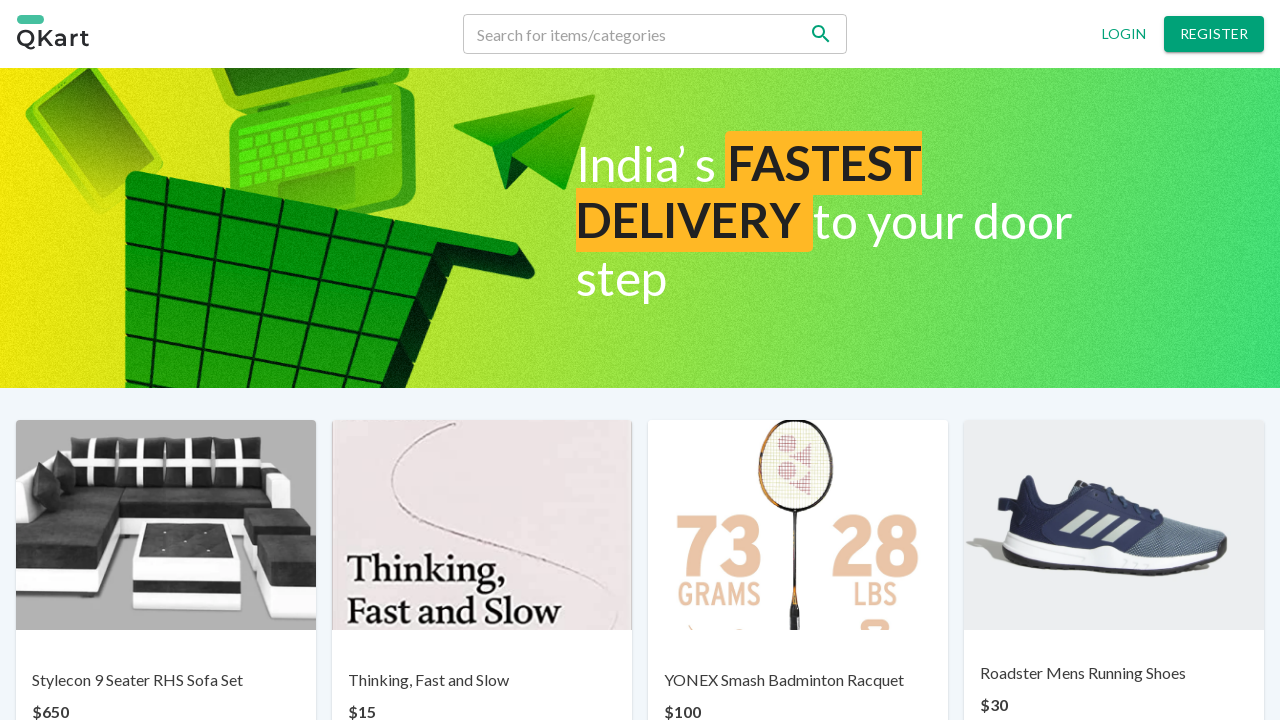

Clicked on 'Contact us' link at (670, 667) on xpath=//p[text()='Contact us']
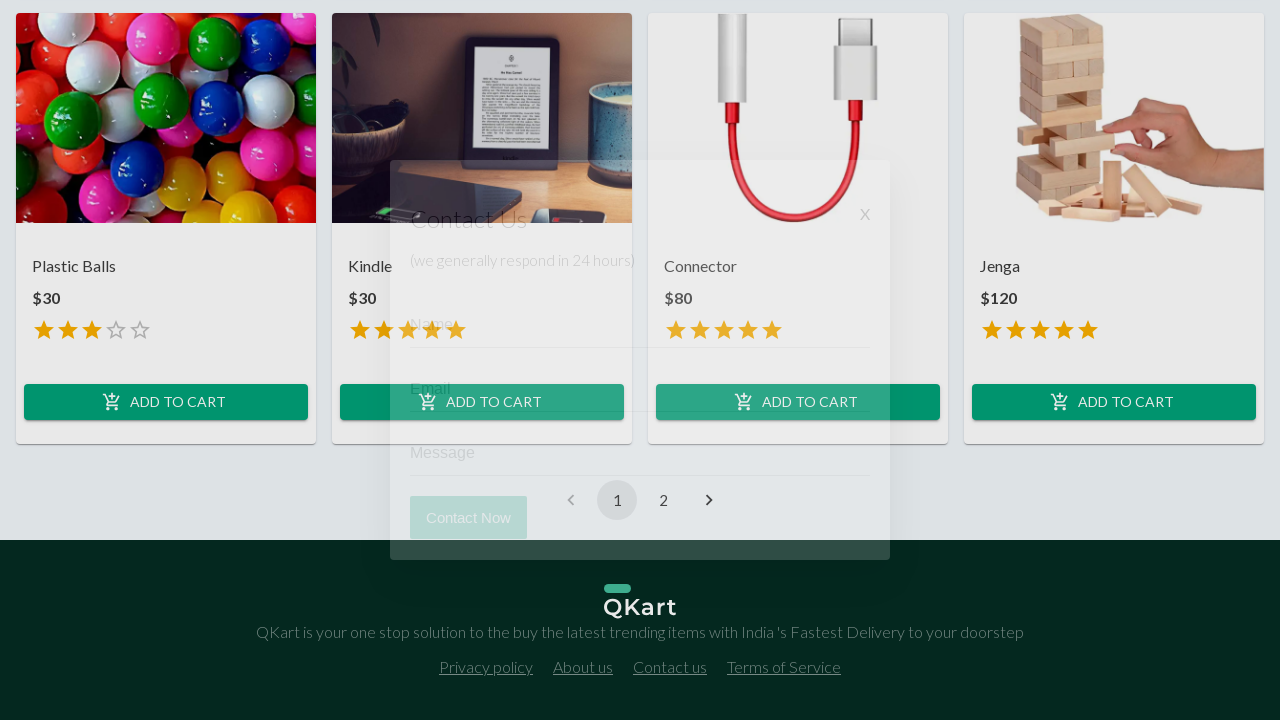

Contact form appeared with 'Contact Now' button visible
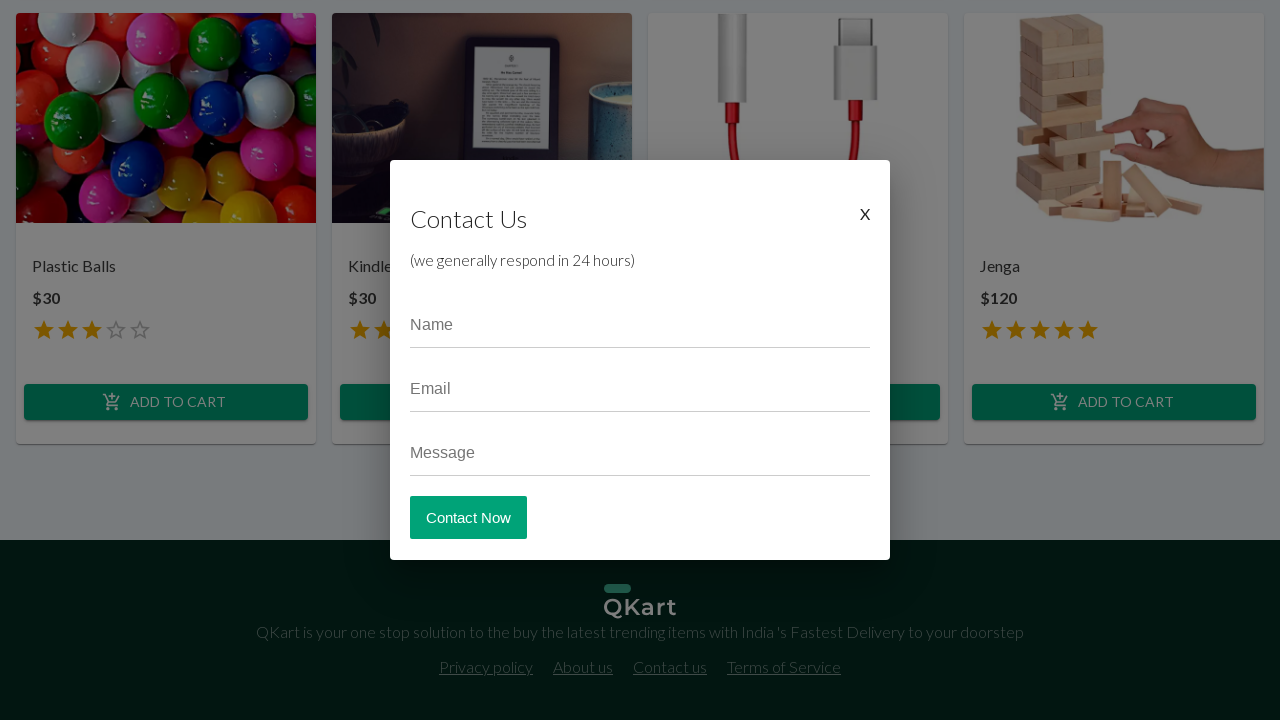

Filled name field with 'John Doe' on //input[@placeholder='Name']
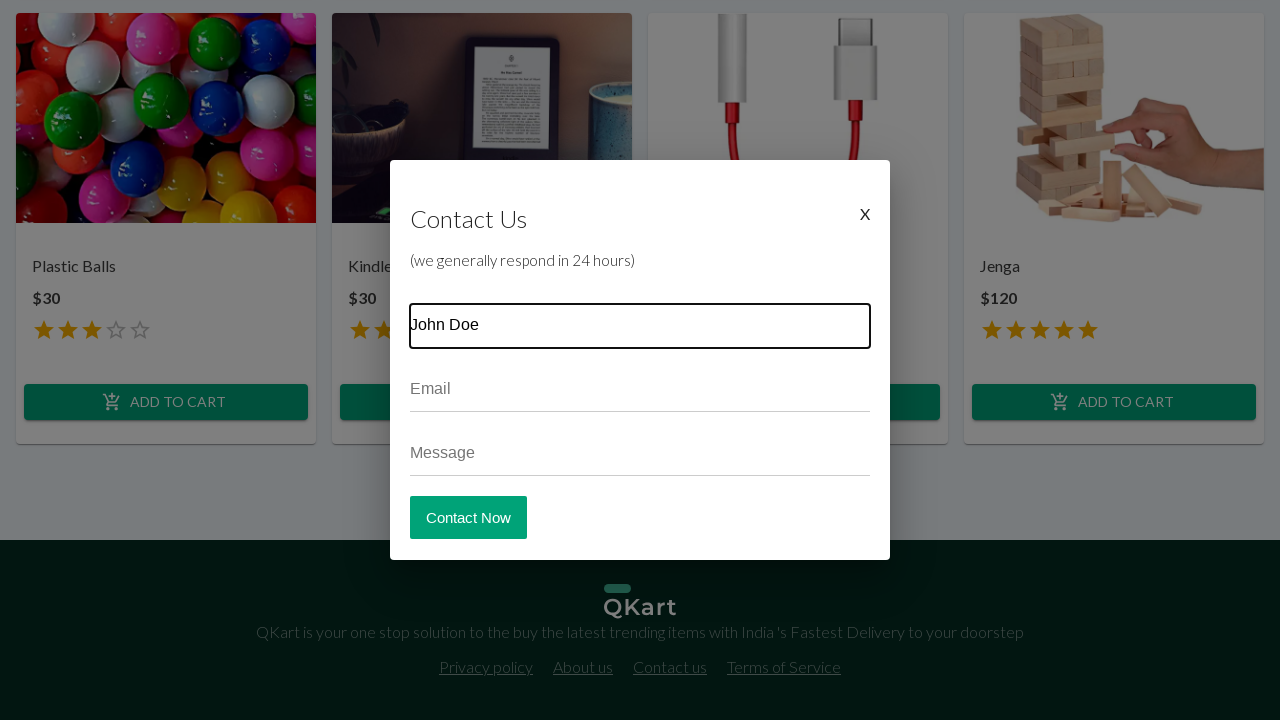

Filled email field with 'johndoe@example.com' on //input[@placeholder='Email']
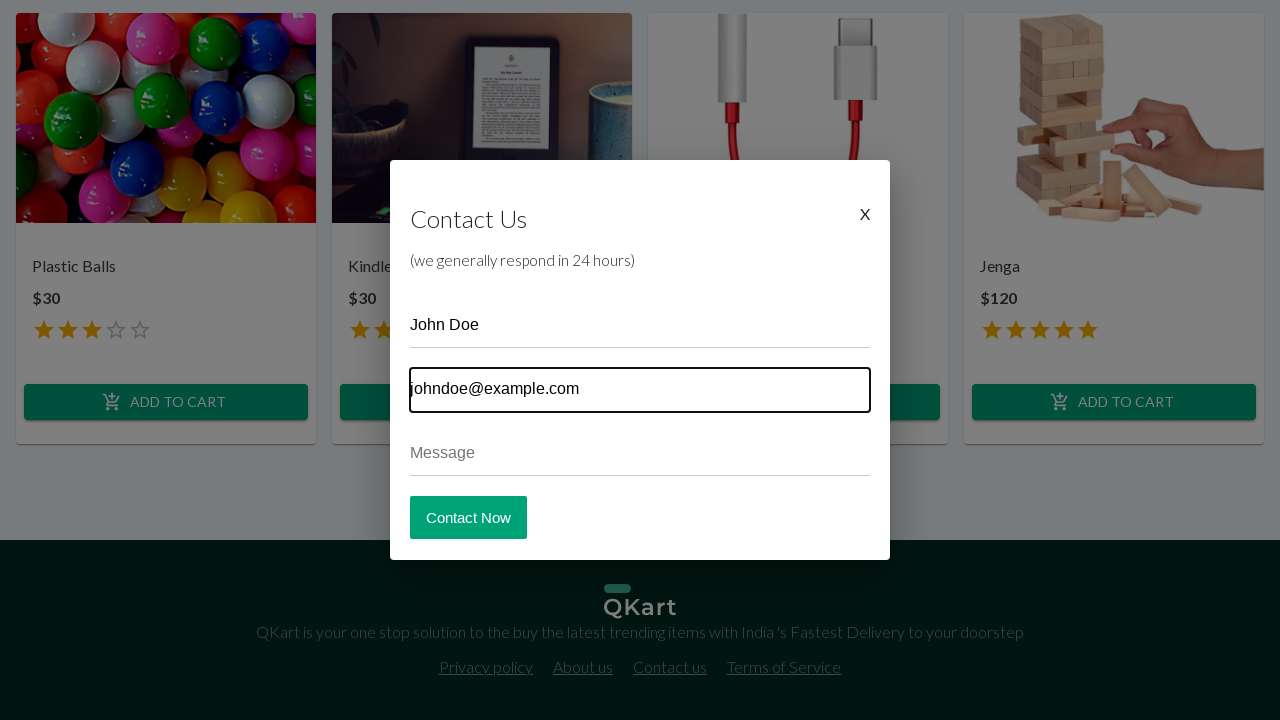

Filled message field with test inquiry on //input[@placeholder='Message']
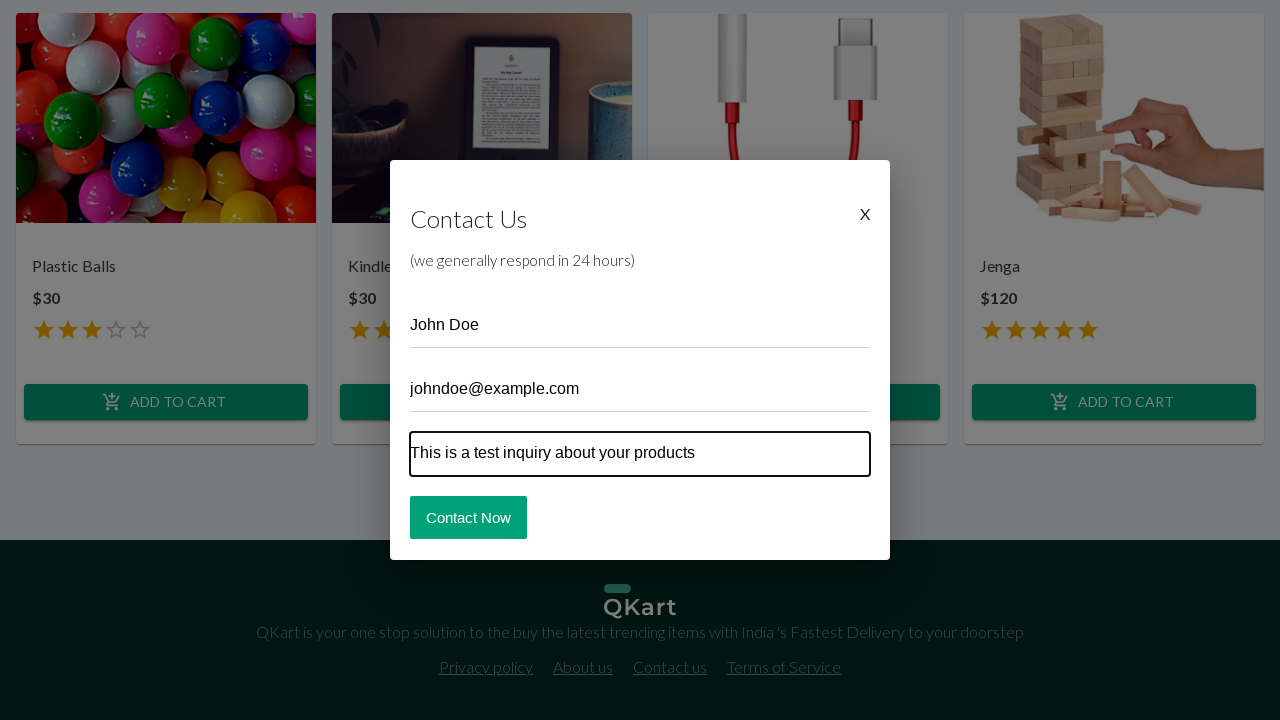

Clicked 'Contact Now' button to submit form at (468, 517) on xpath=//button[text()=' Contact Now']
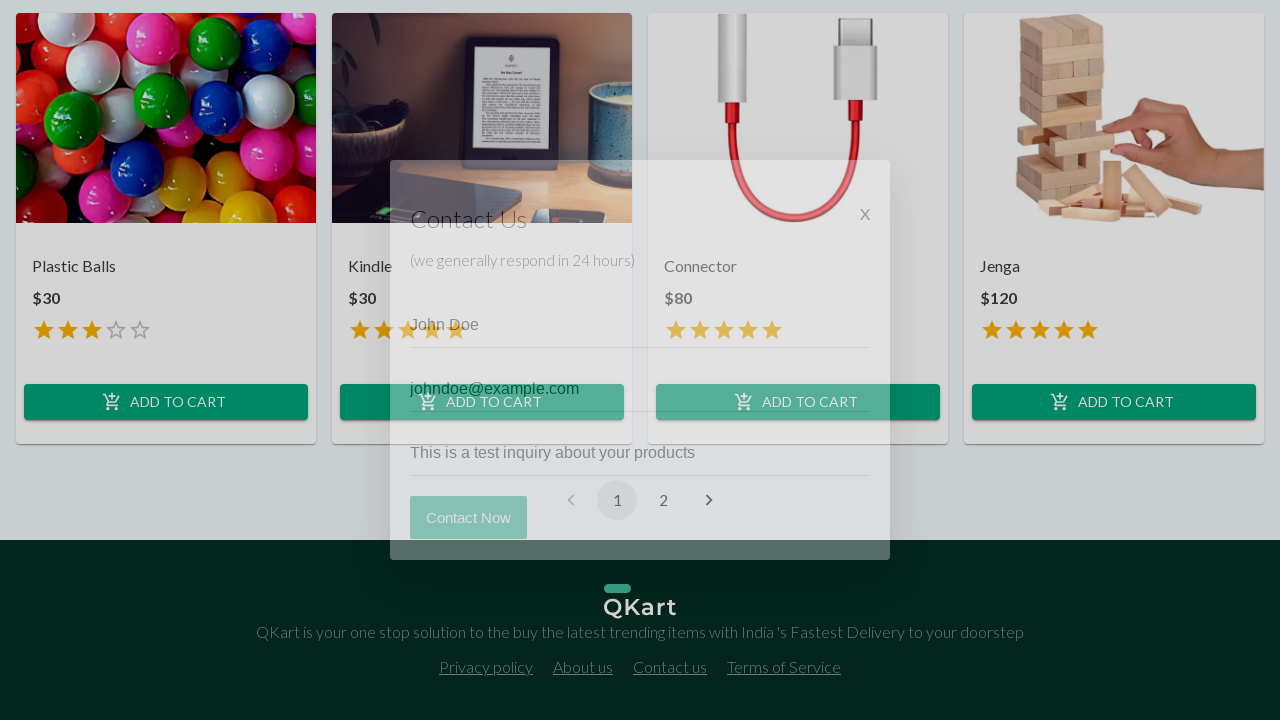

Contact form submitted successfully - 'Contact Now' button disappeared
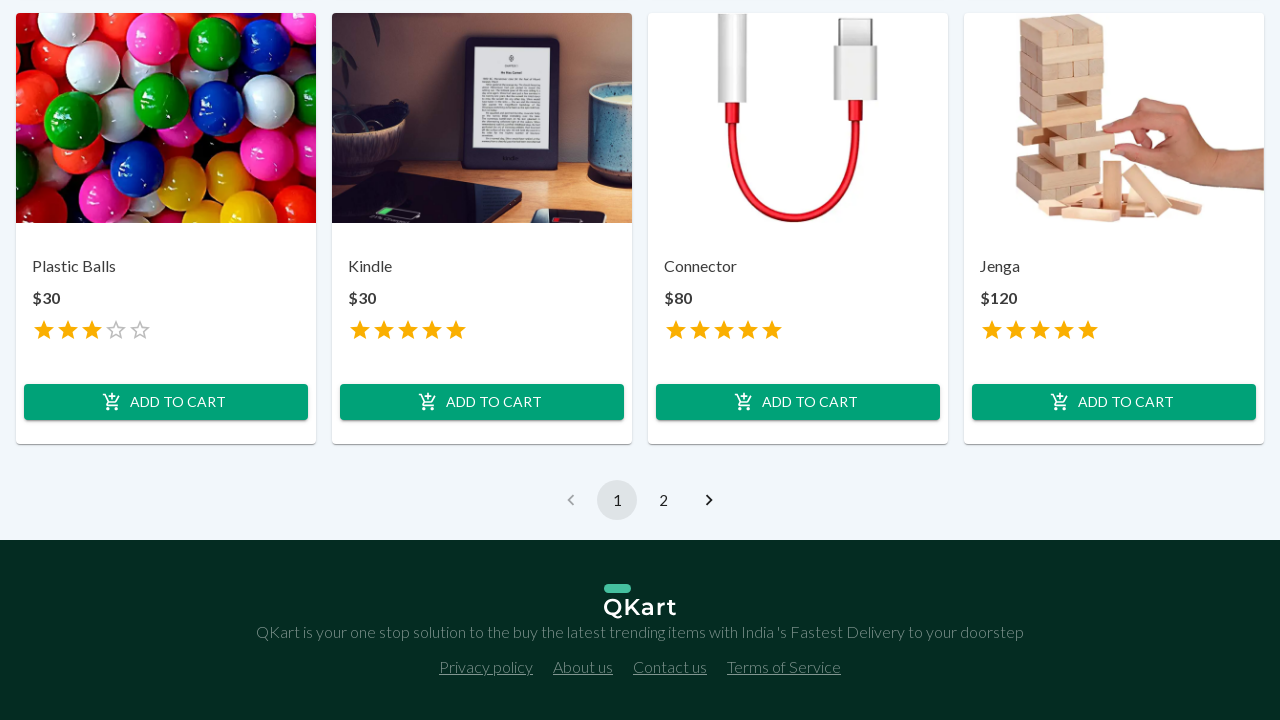

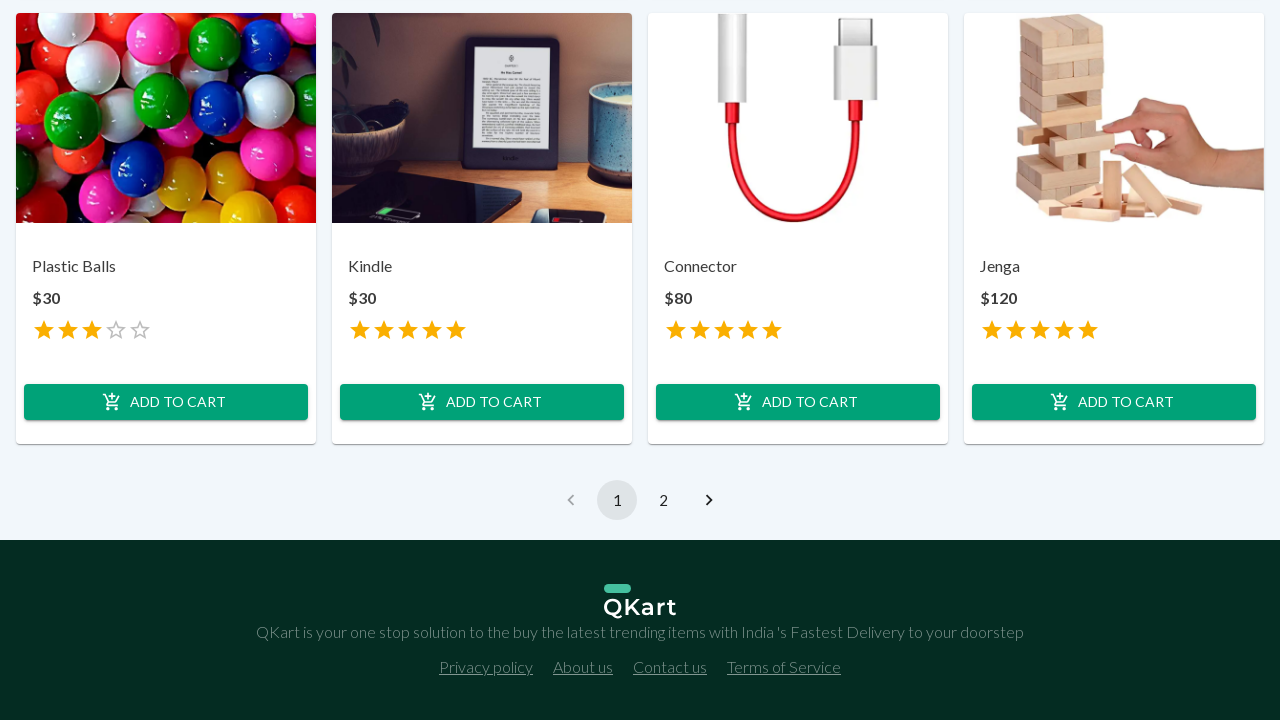